Tests various types of JavaScript alerts including simple alerts, confirm dialogs, and prompt dialogs by triggering them and interacting with accept/dismiss/text input

Starting URL: https://www.leafground.com/alert.xhtml

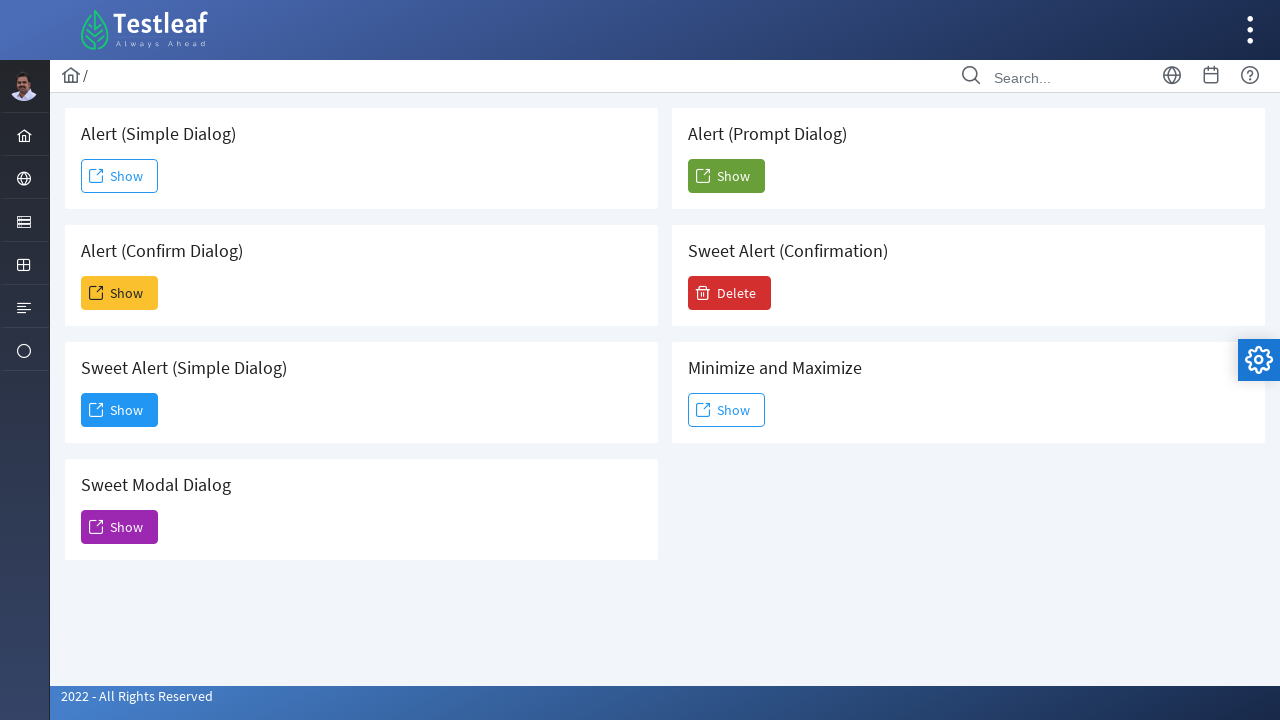

Clicked simple alert button at (120, 176) on #j_idt88\:j_idt91
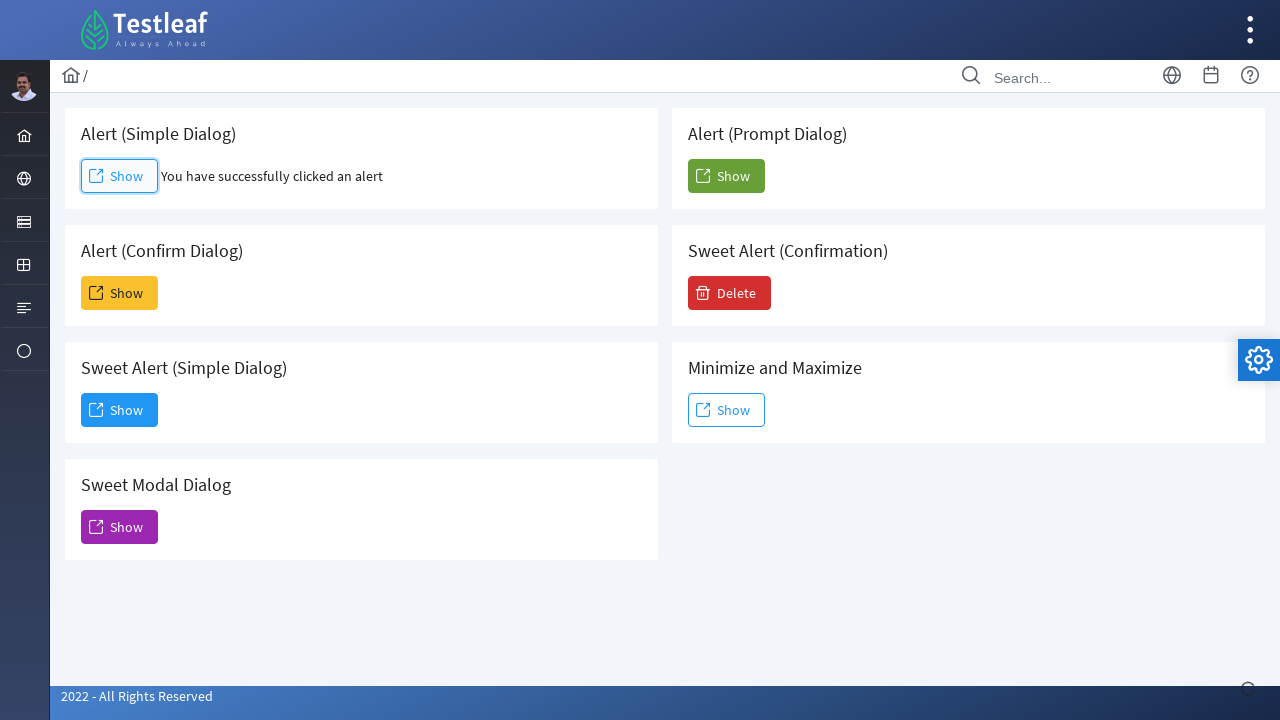

Set up dialog handler to accept alerts
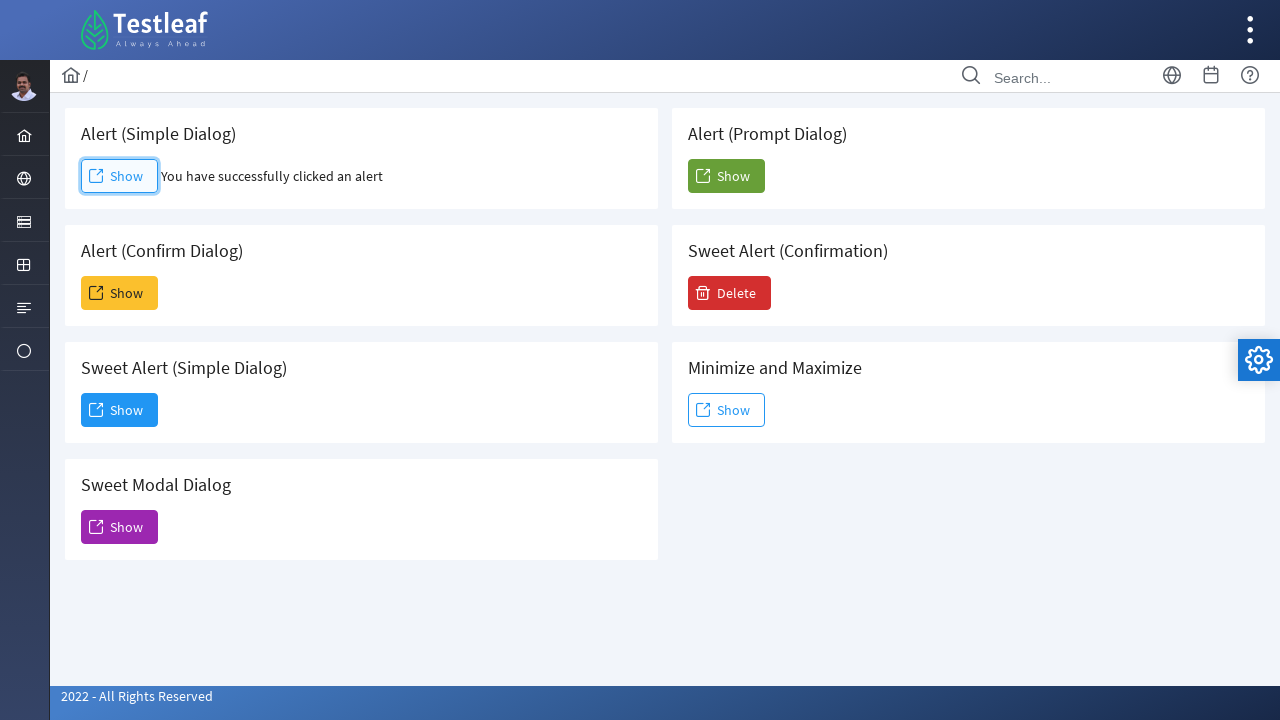

Waited for simple alert to be handled
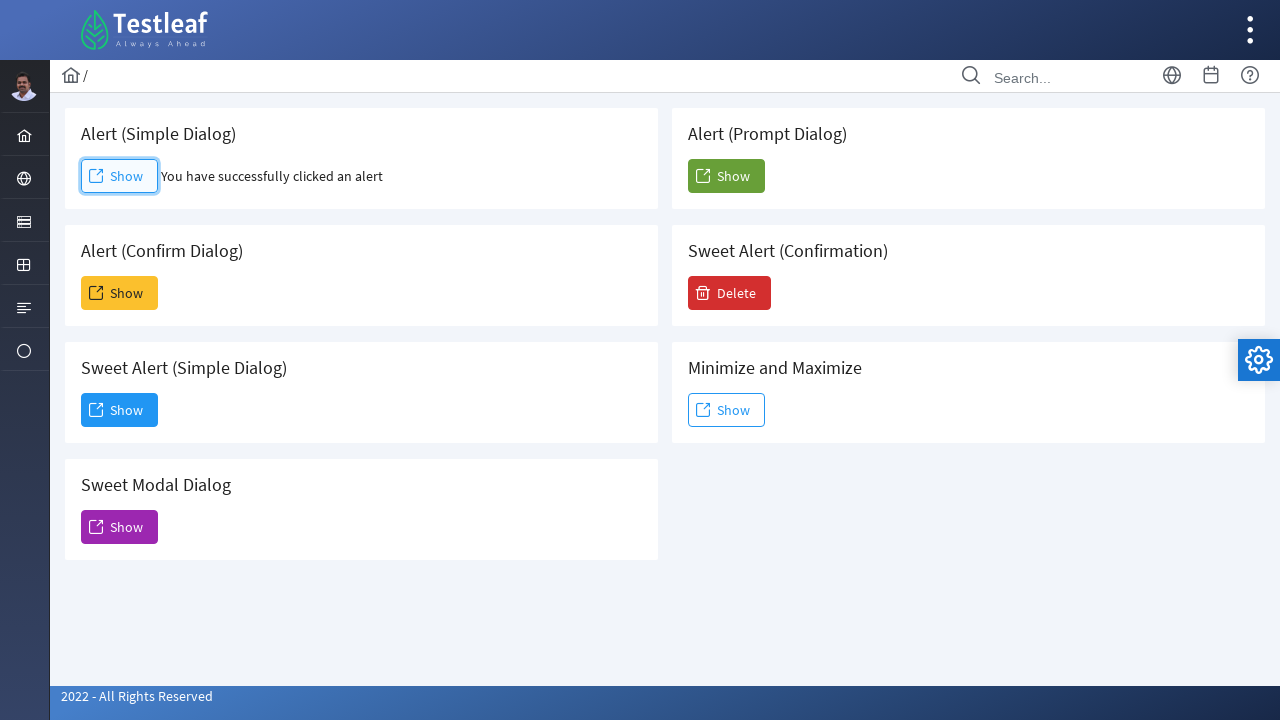

Clicked confirm dialog button at (120, 293) on #j_idt88\:j_idt93
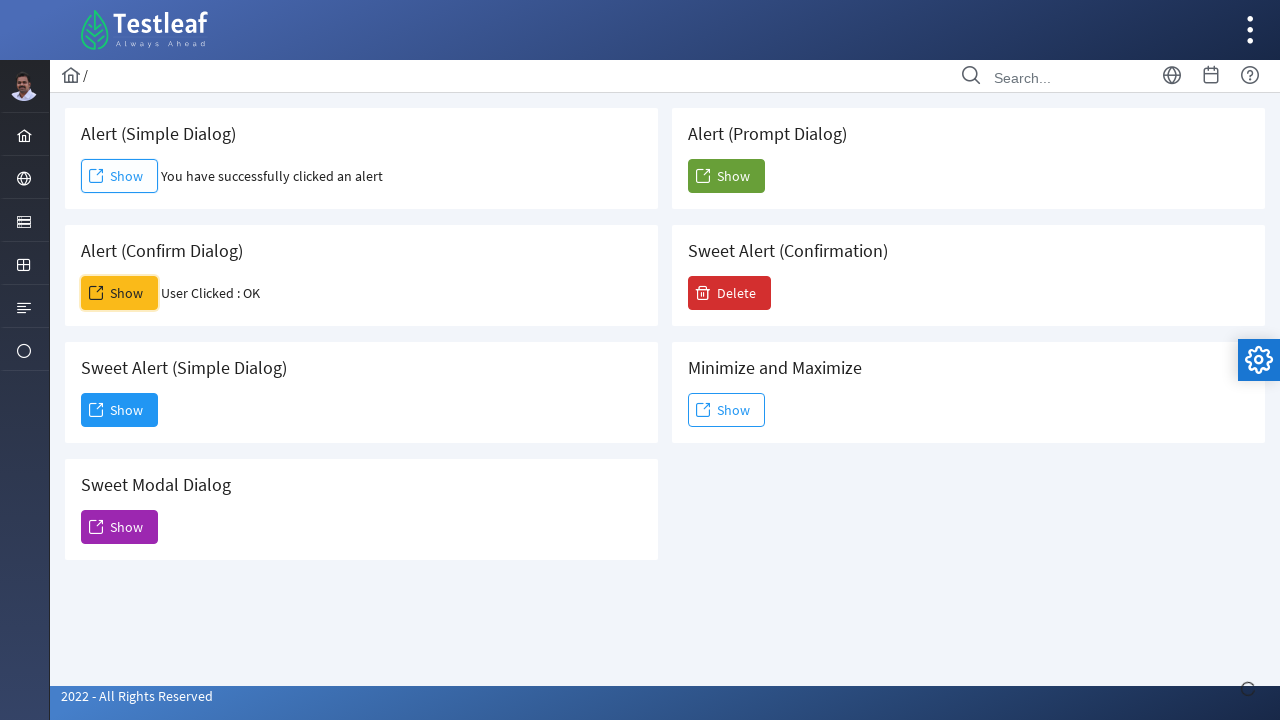

Set up dialog handler to dismiss confirm dialogs
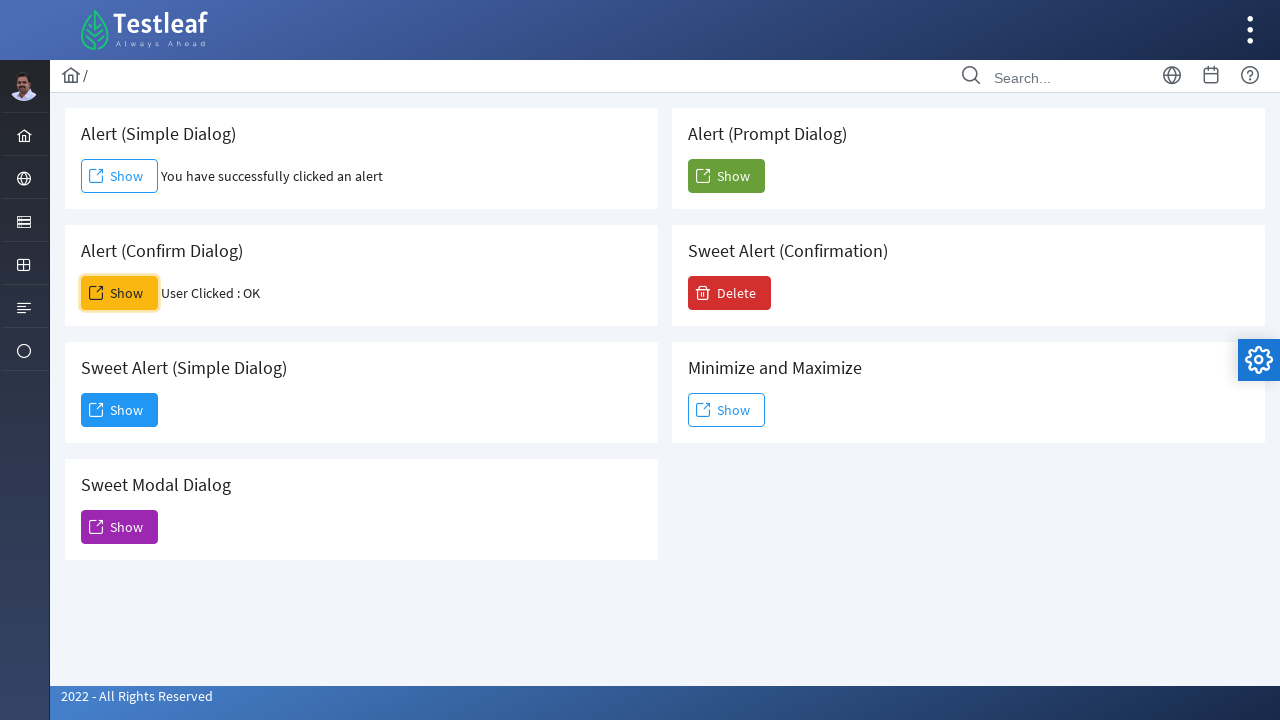

Waited for confirm dialog to be dismissed
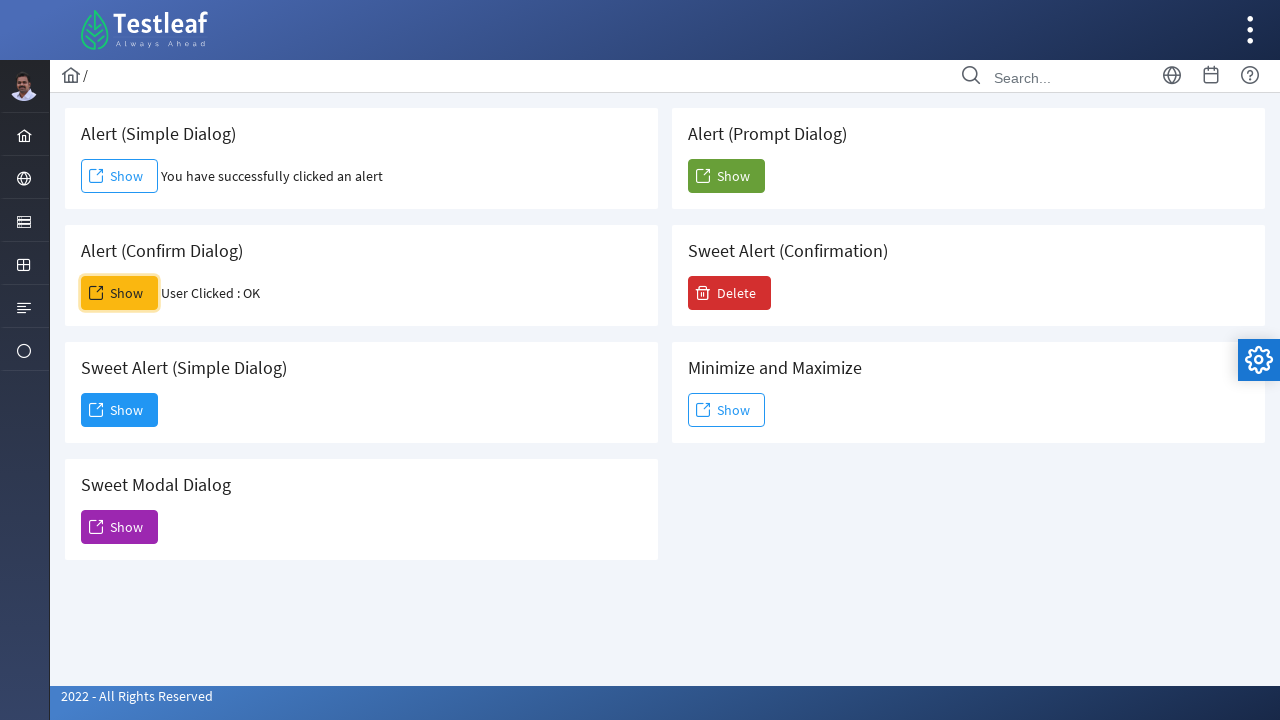

Clicked prompt dialog button at (726, 176) on #j_idt88\:j_idt104
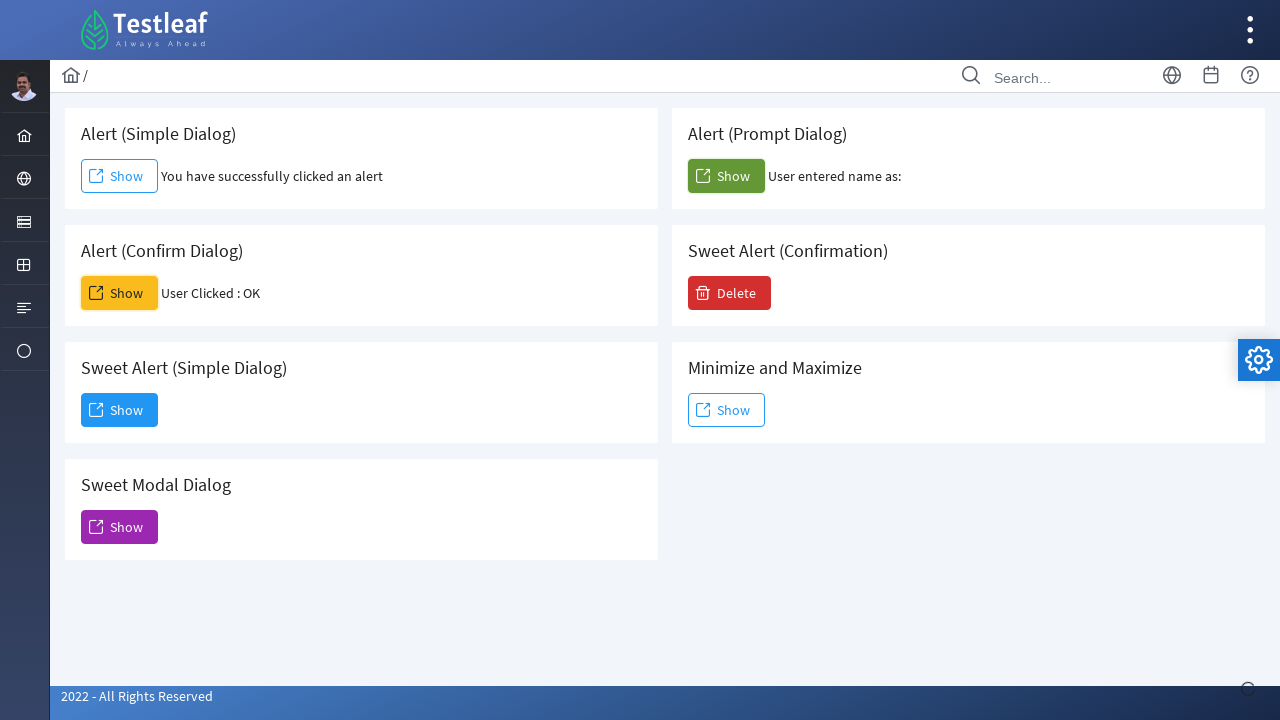

Set up dialog handler to accept prompt and enter text 'My name is Suppa'
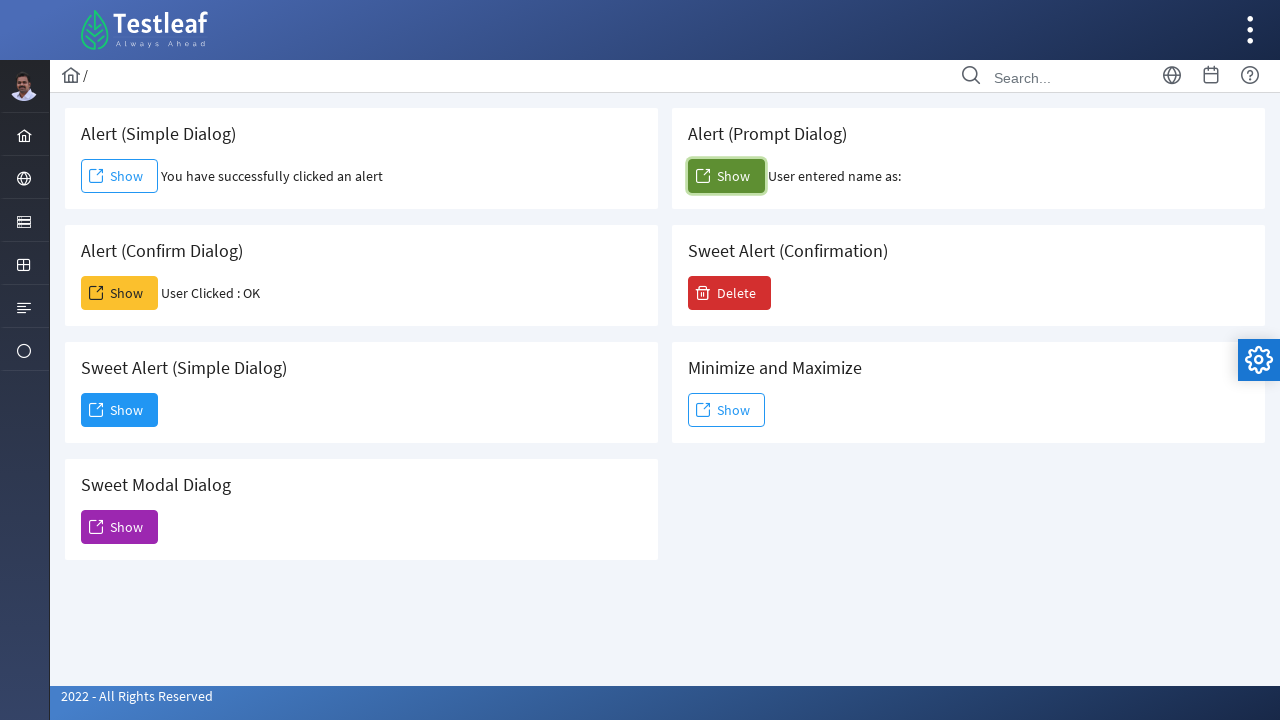

Waited for prompt dialog to be handled with text input
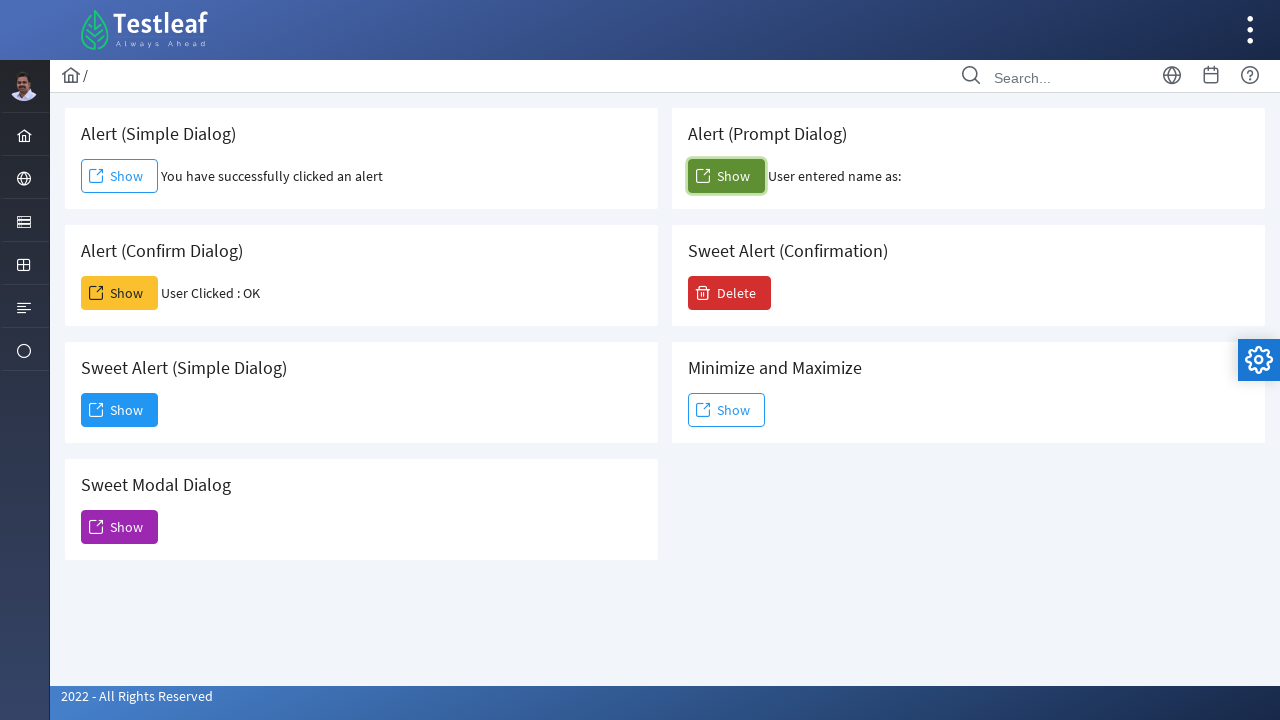

Clicked another alert button at (120, 527) on #j_idt88\:j_idt100
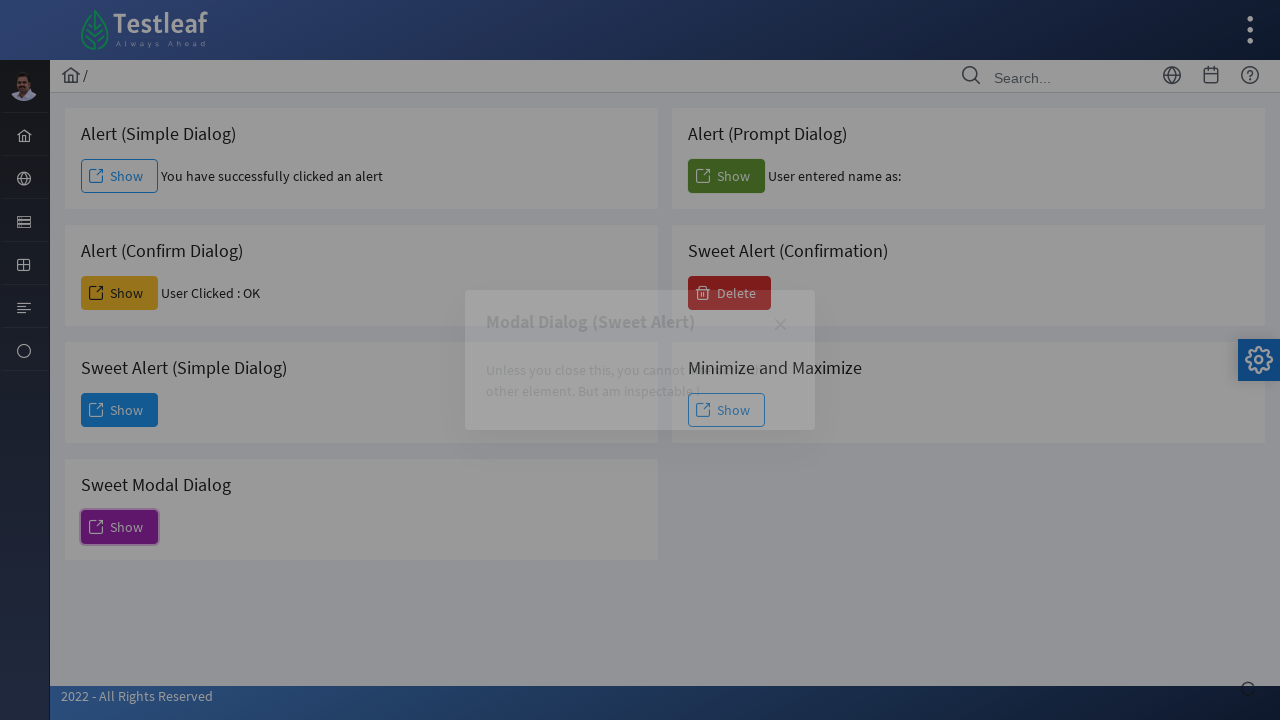

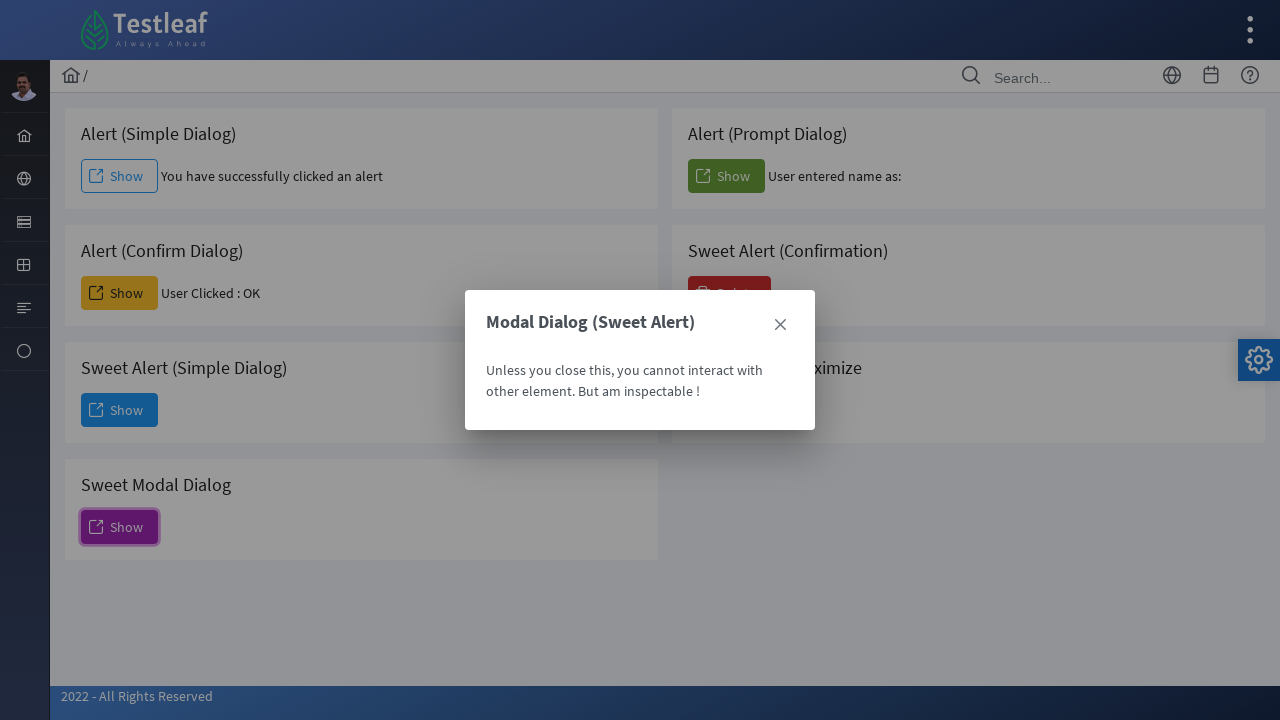